Tests a form that requires calculating the sum of two numbers and selecting the result from a dropdown menu before submitting

Starting URL: http://suninjuly.github.io/selects1.html

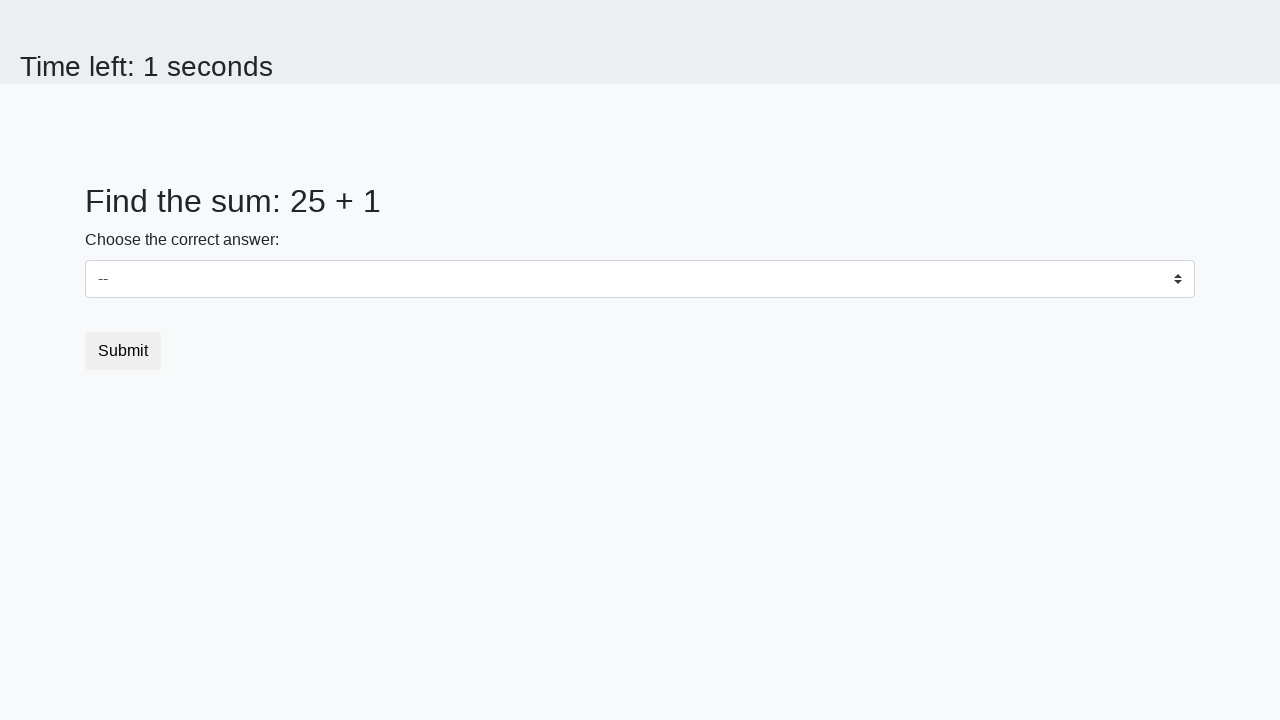

Retrieved first number from #num1 element
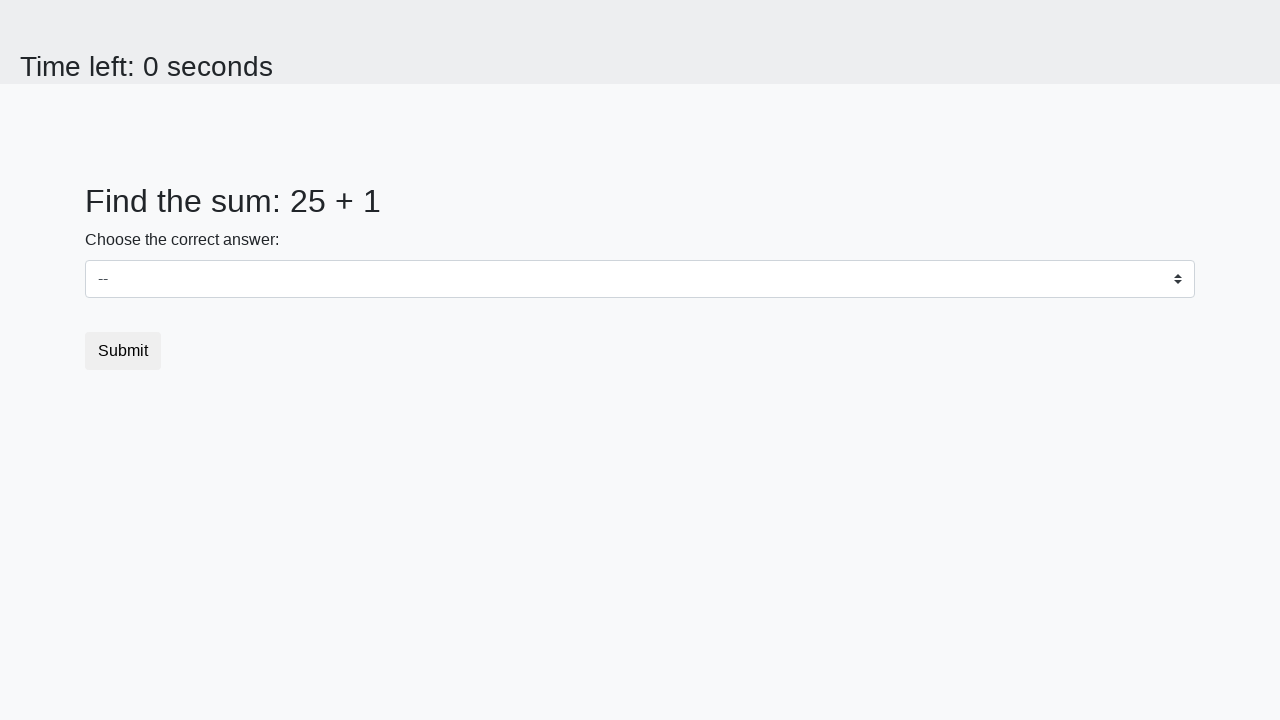

Retrieved second number from #num2 element
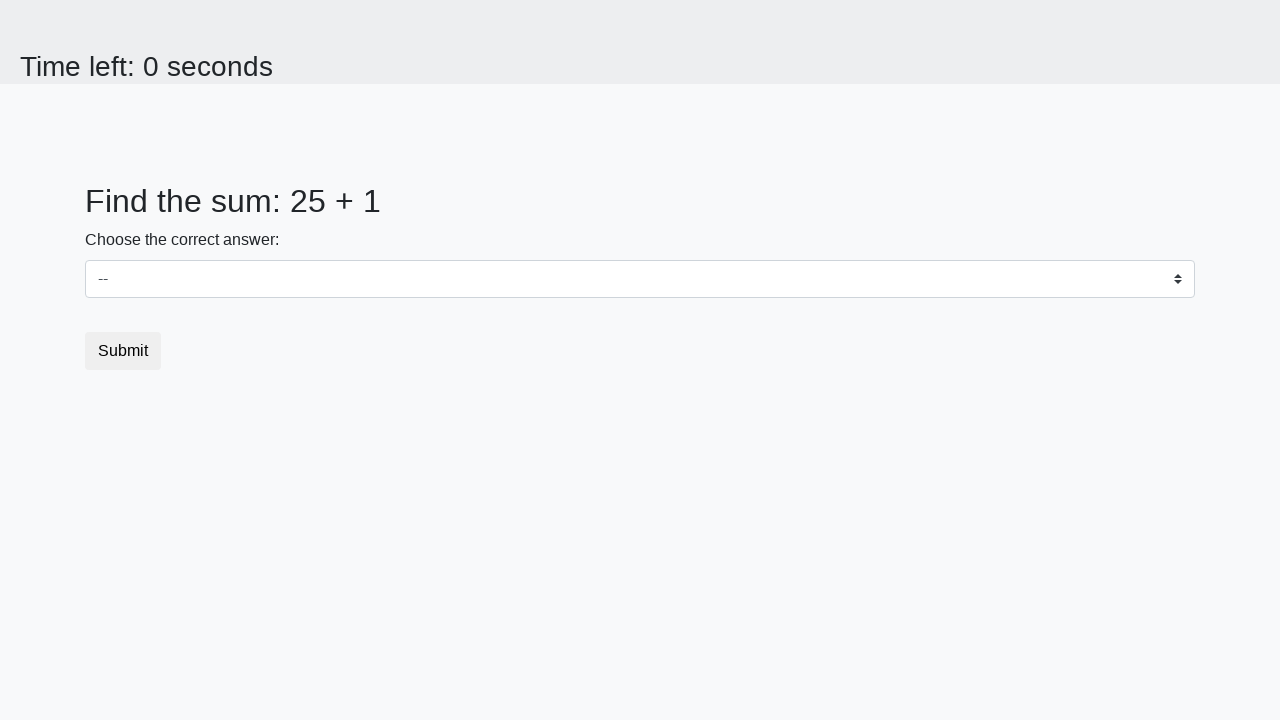

Calculated sum of 25 + 1 = 26
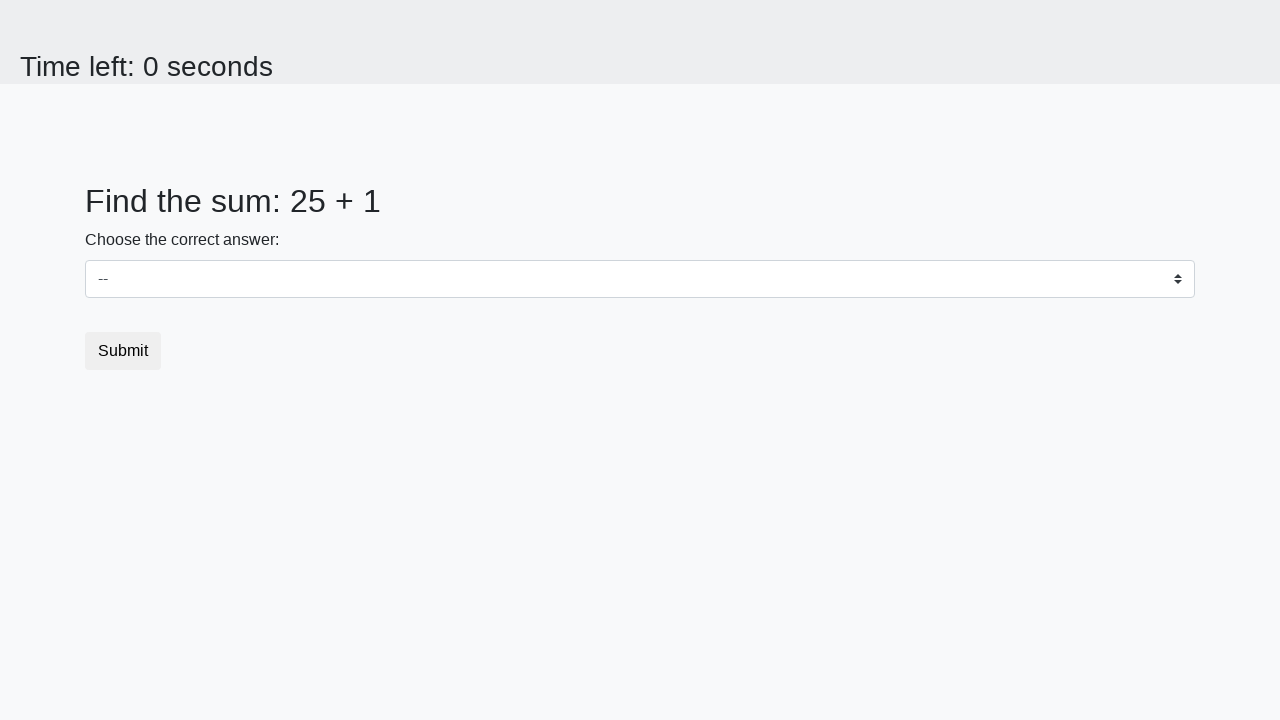

Selected 26 from dropdown menu on select
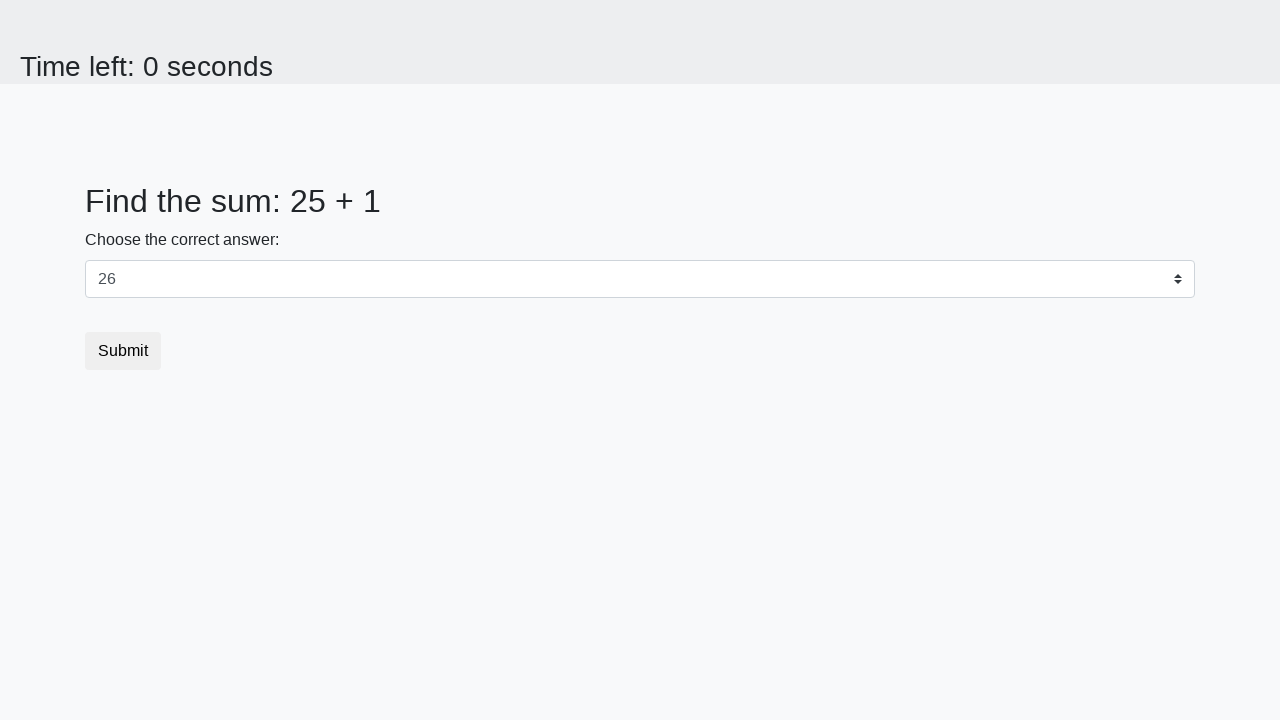

Clicked submit button to submit form at (123, 351) on .btn
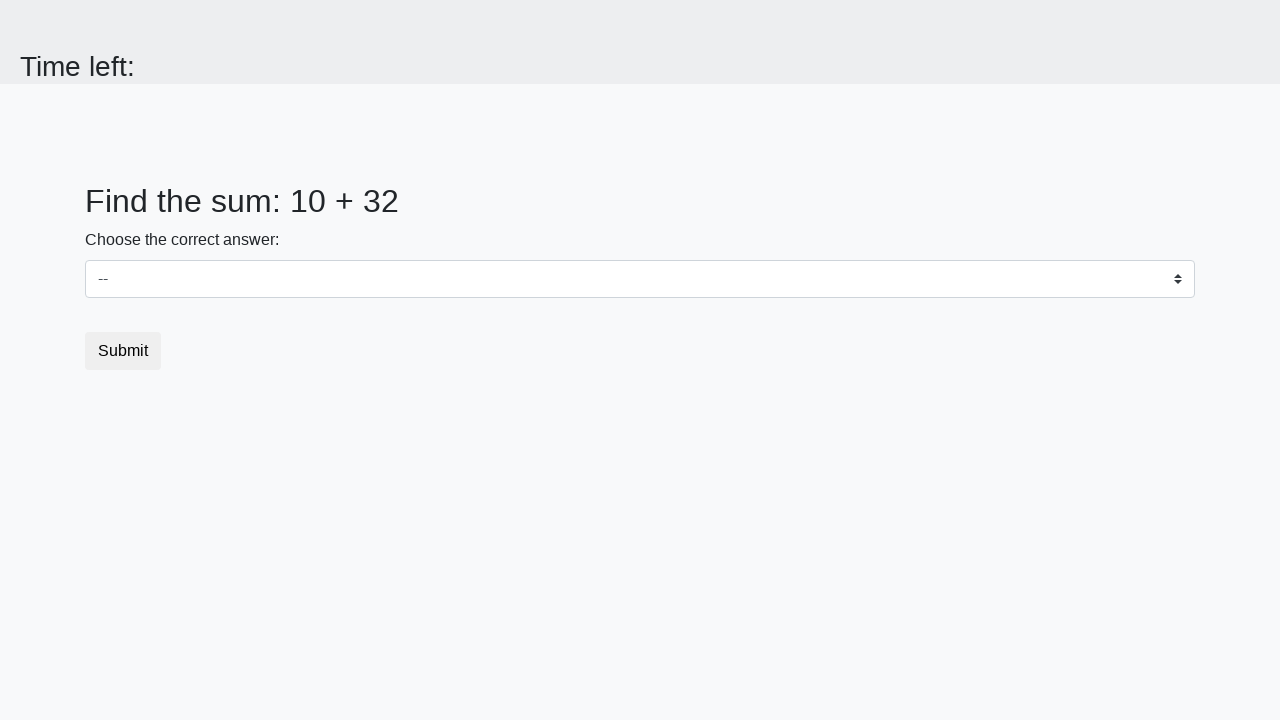

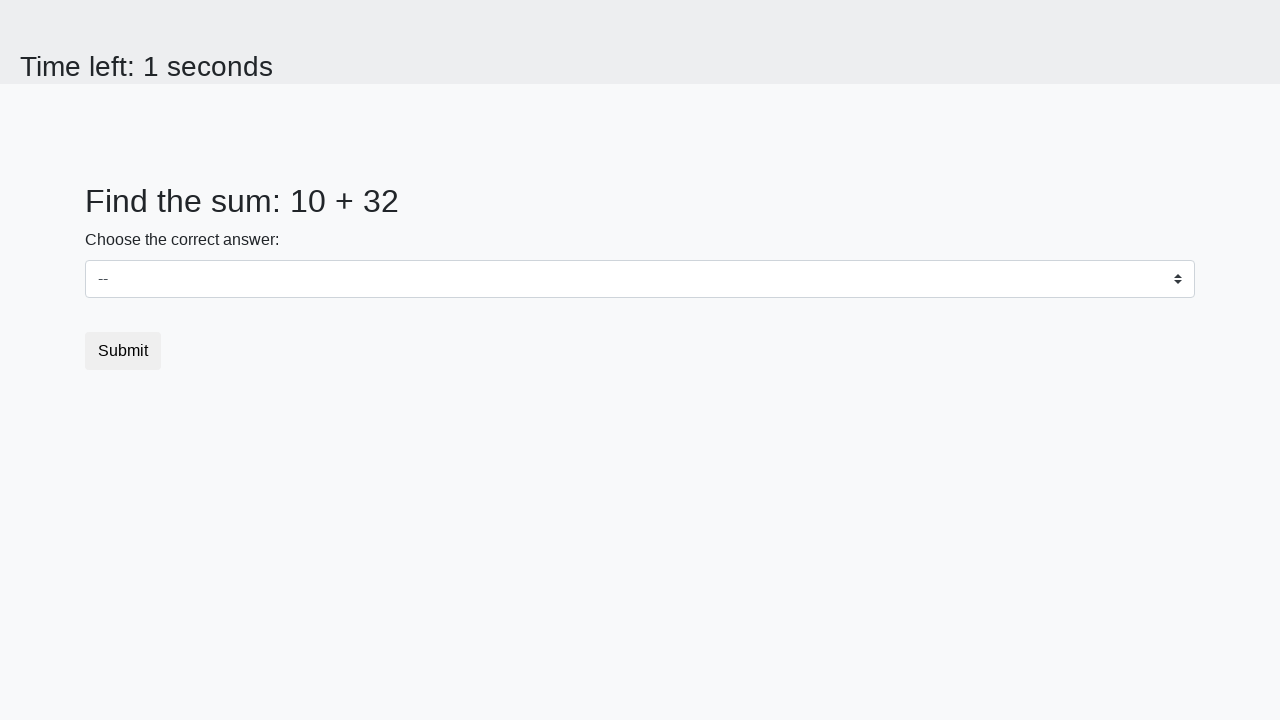